Tests login and opening the burger menu

Starting URL: https://www.saucedemo.com/

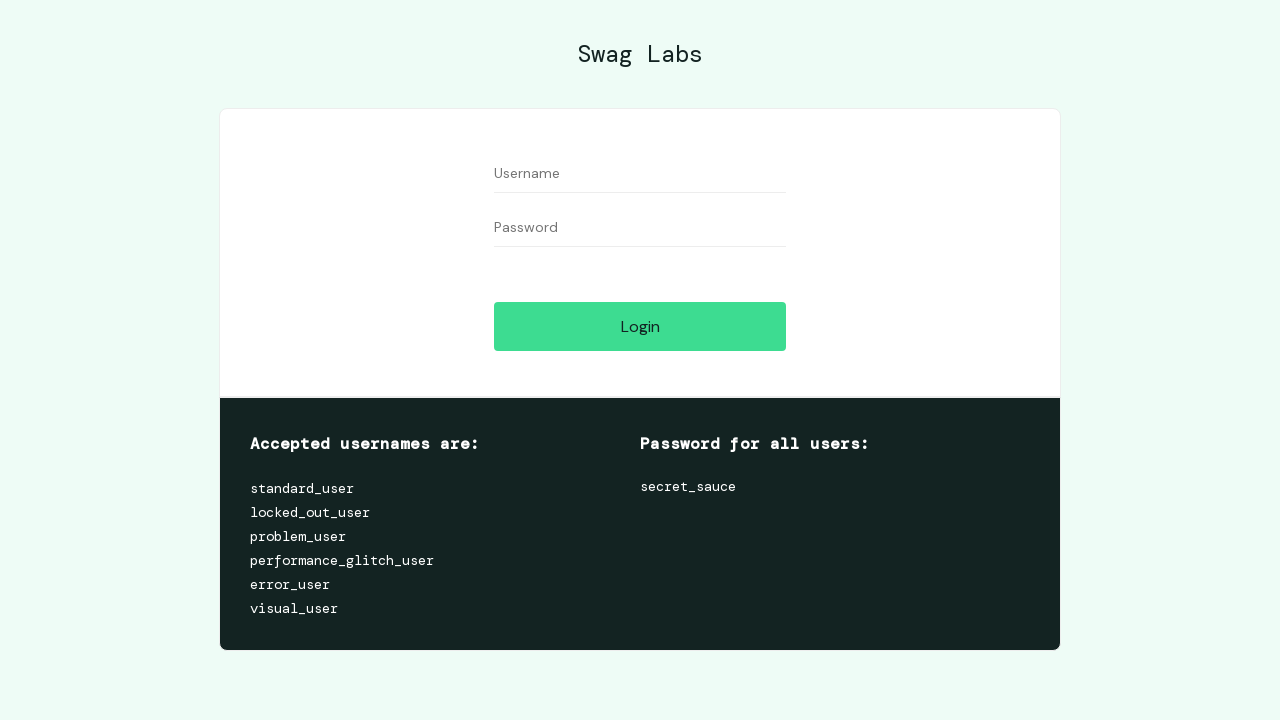

Clicked login button at (640, 326) on #login-button
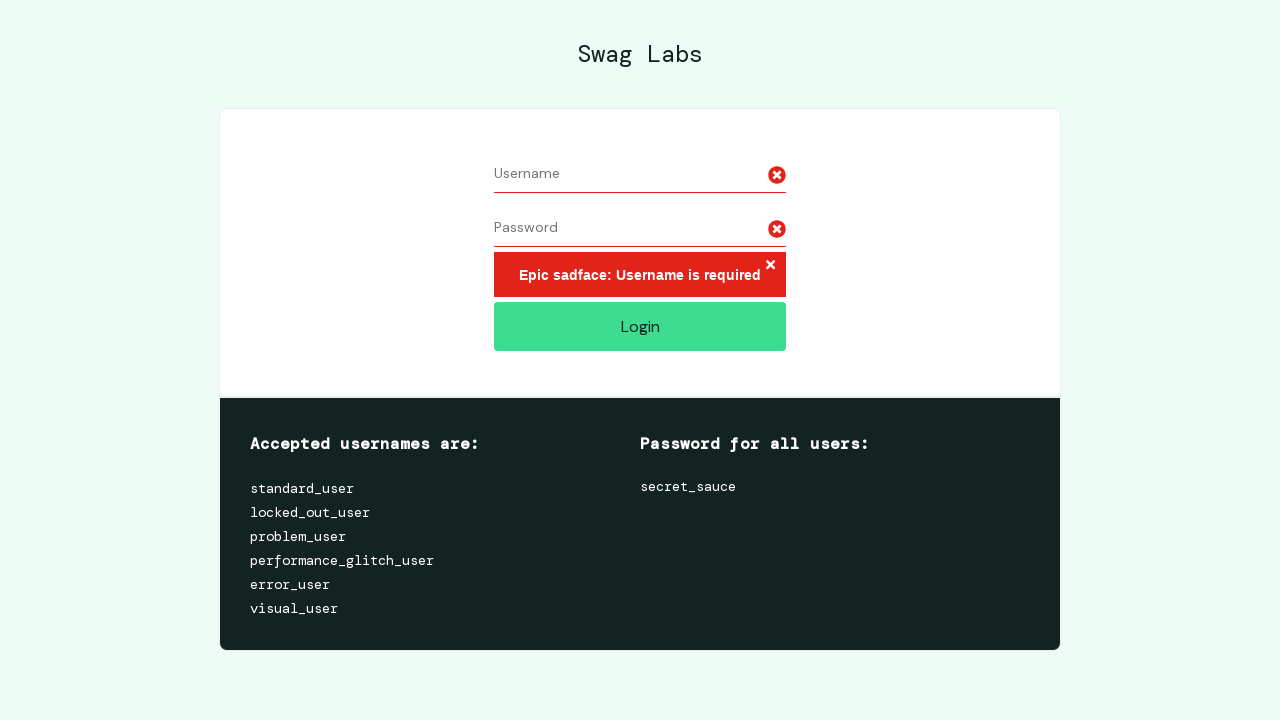

Filled username field with 'standard_user' on #user-name
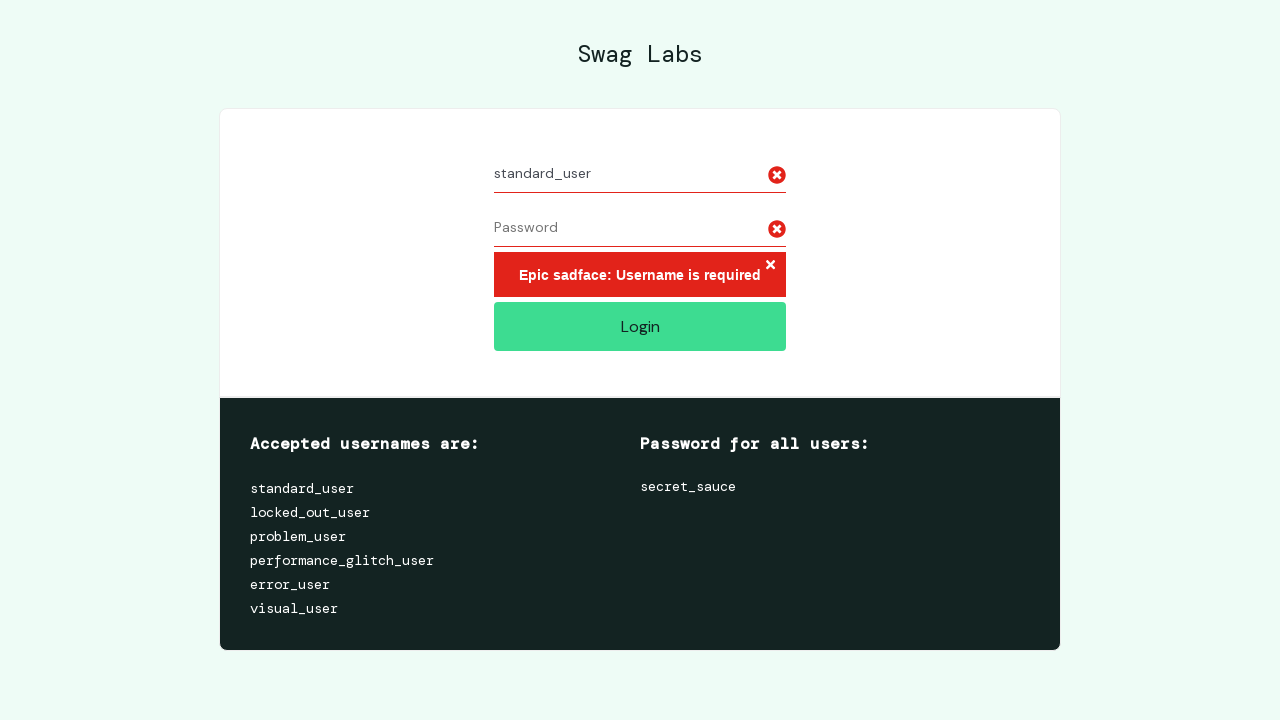

Filled password field with 'secret_sauce' on #password
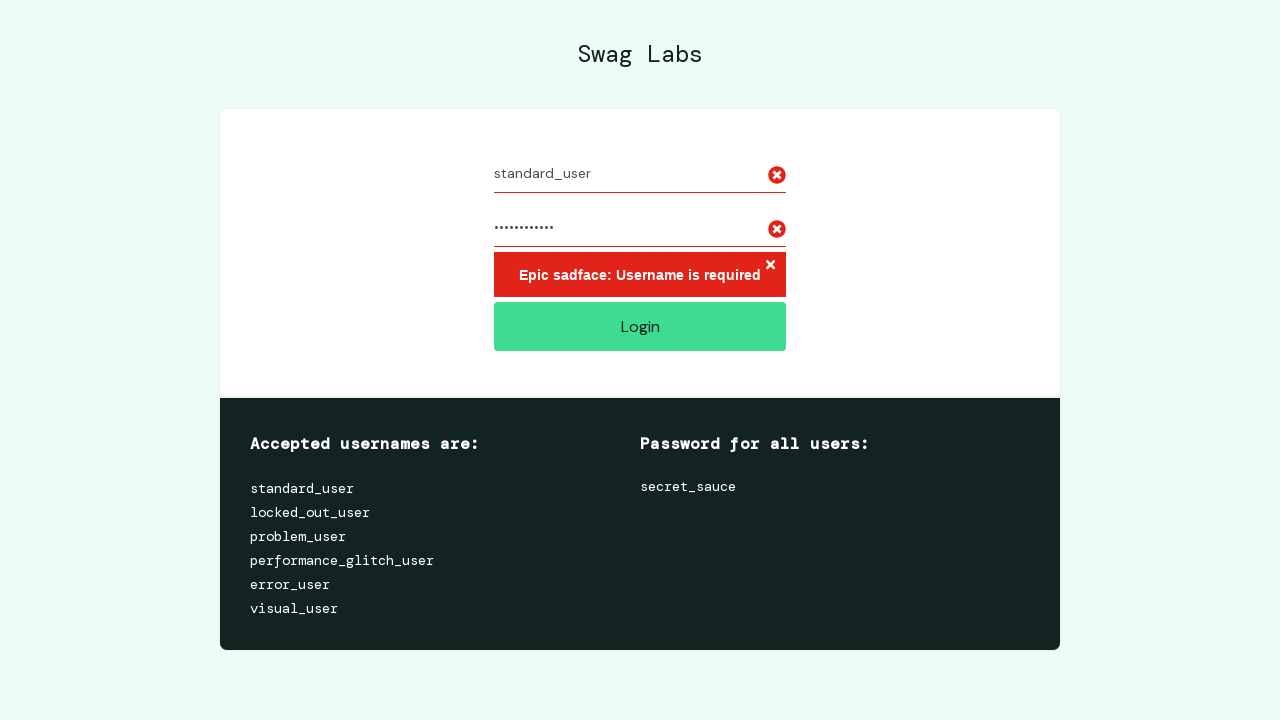

Clicked login button to submit credentials at (640, 326) on #login-button
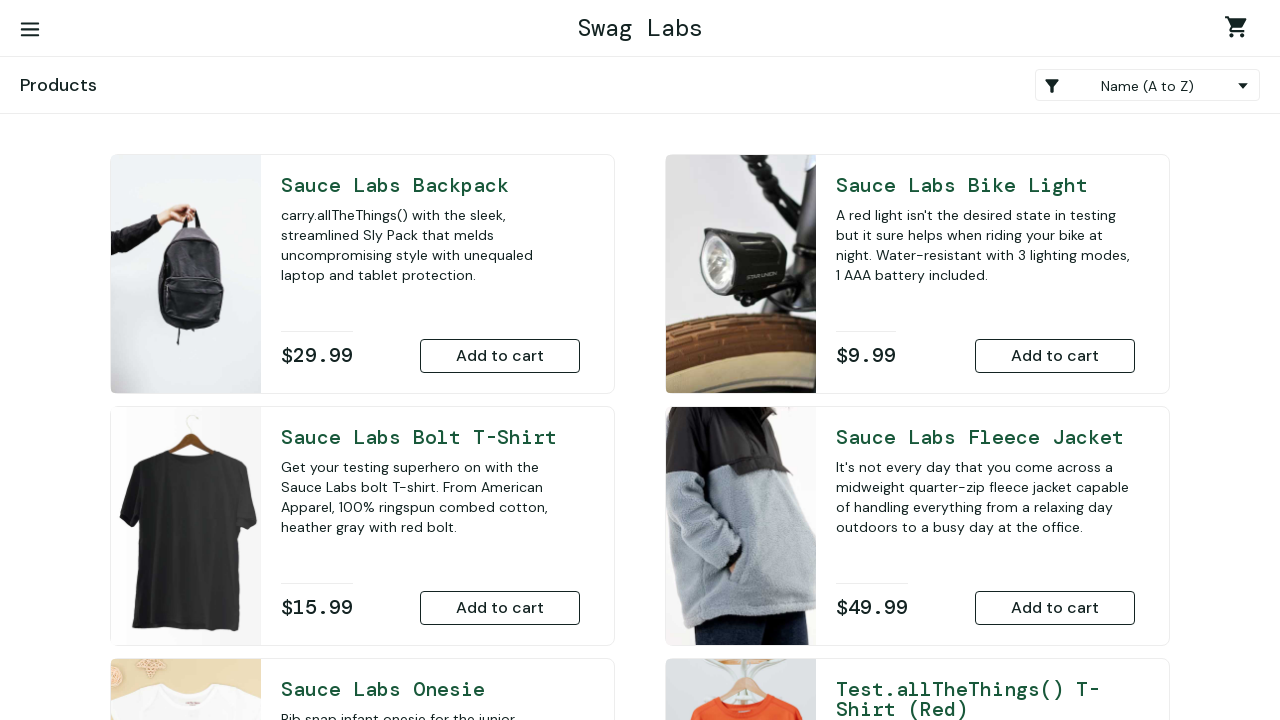

Clicked burger menu button at (30, 30) on #react-burger-menu-btn
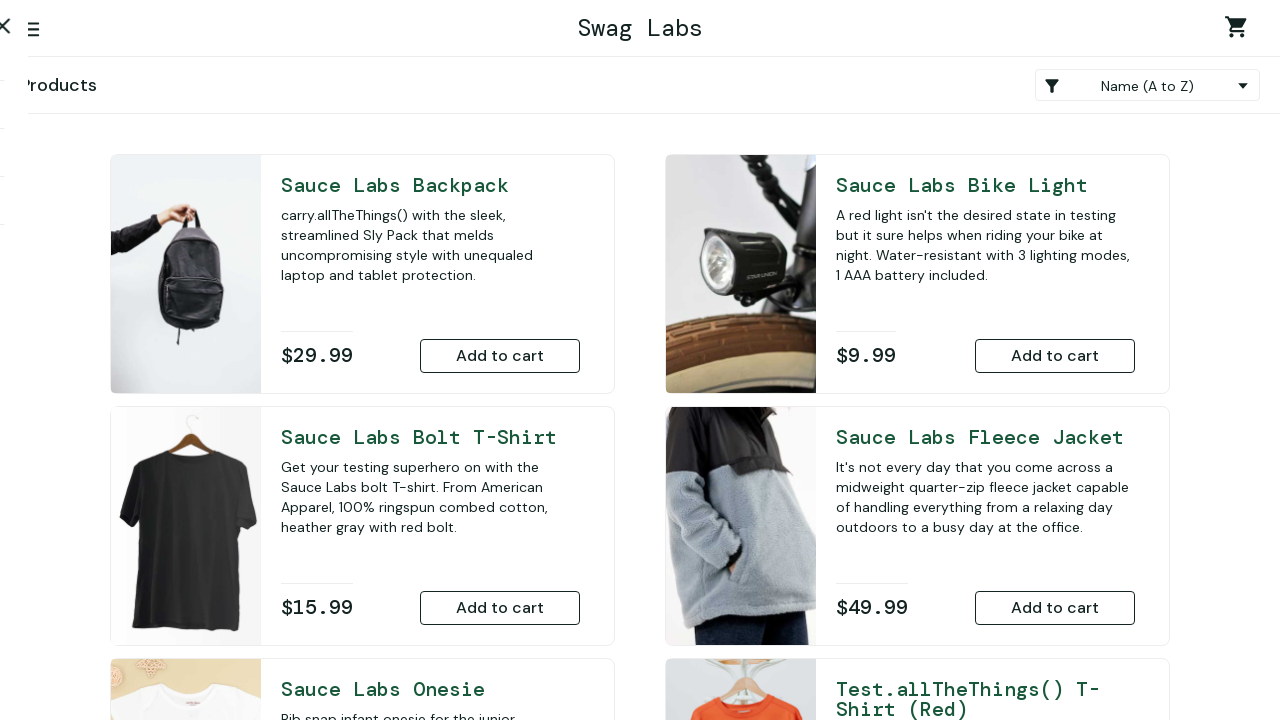

Burger menu opened and became visible
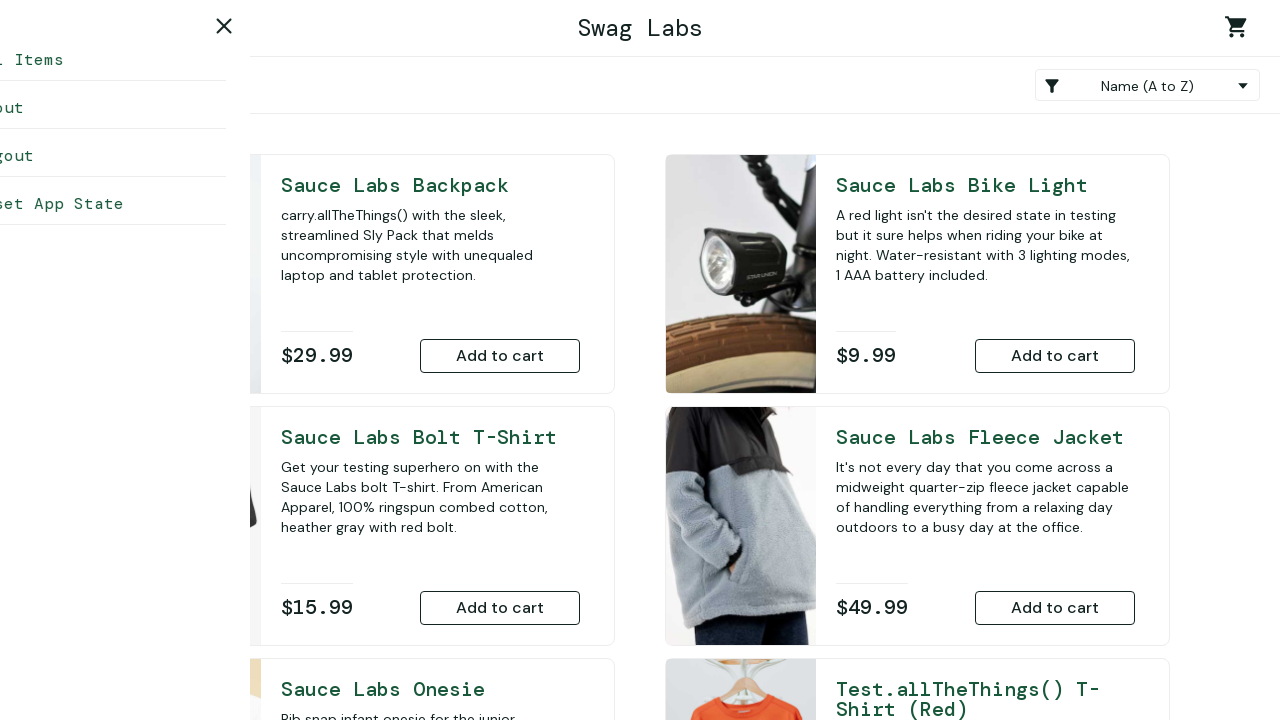

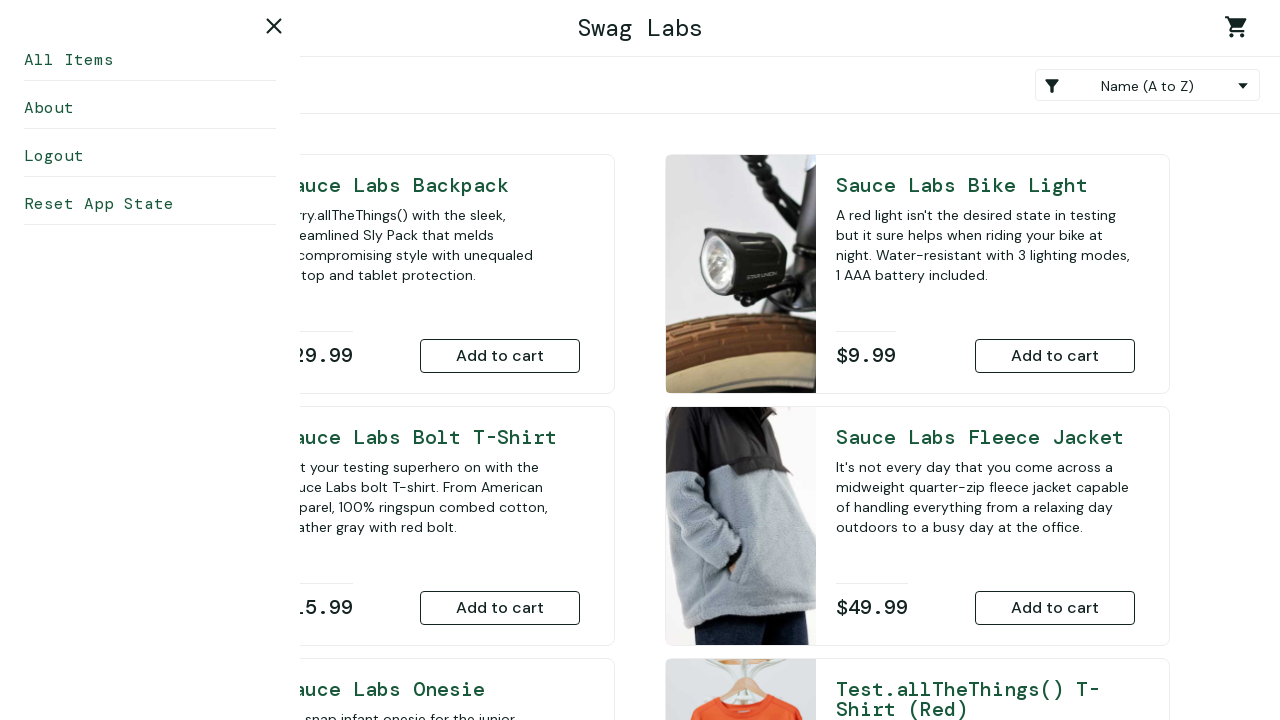